Tests showing all items after applying filters

Starting URL: https://demo.playwright.dev/todomvc

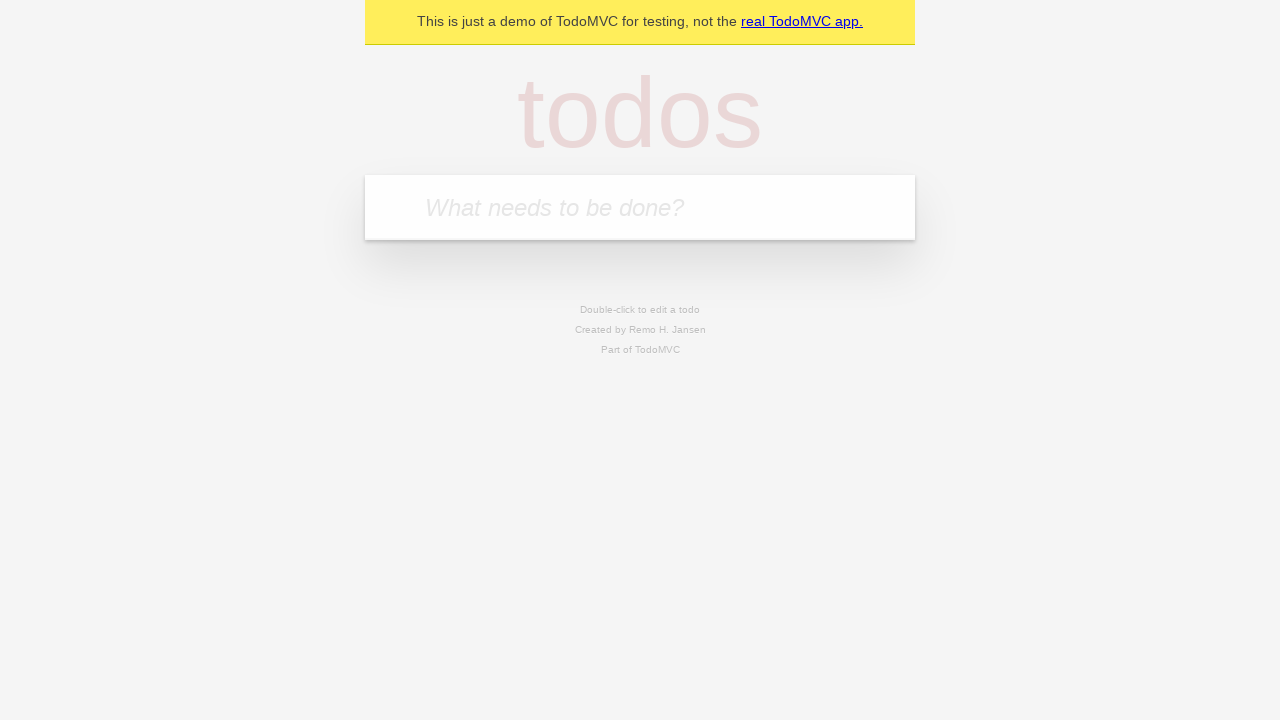

Filled todo input with 'buy some cheese' on internal:attr=[placeholder="What needs to be done?"i]
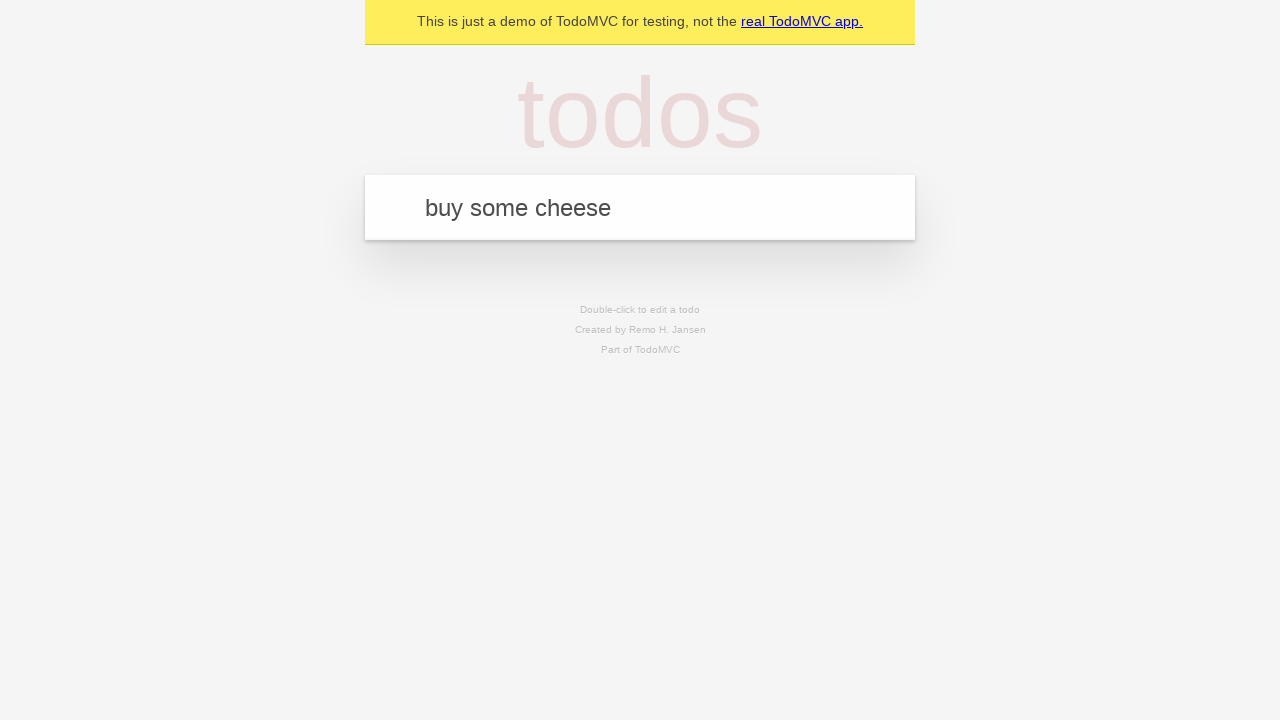

Pressed Enter to add todo 'buy some cheese' on internal:attr=[placeholder="What needs to be done?"i]
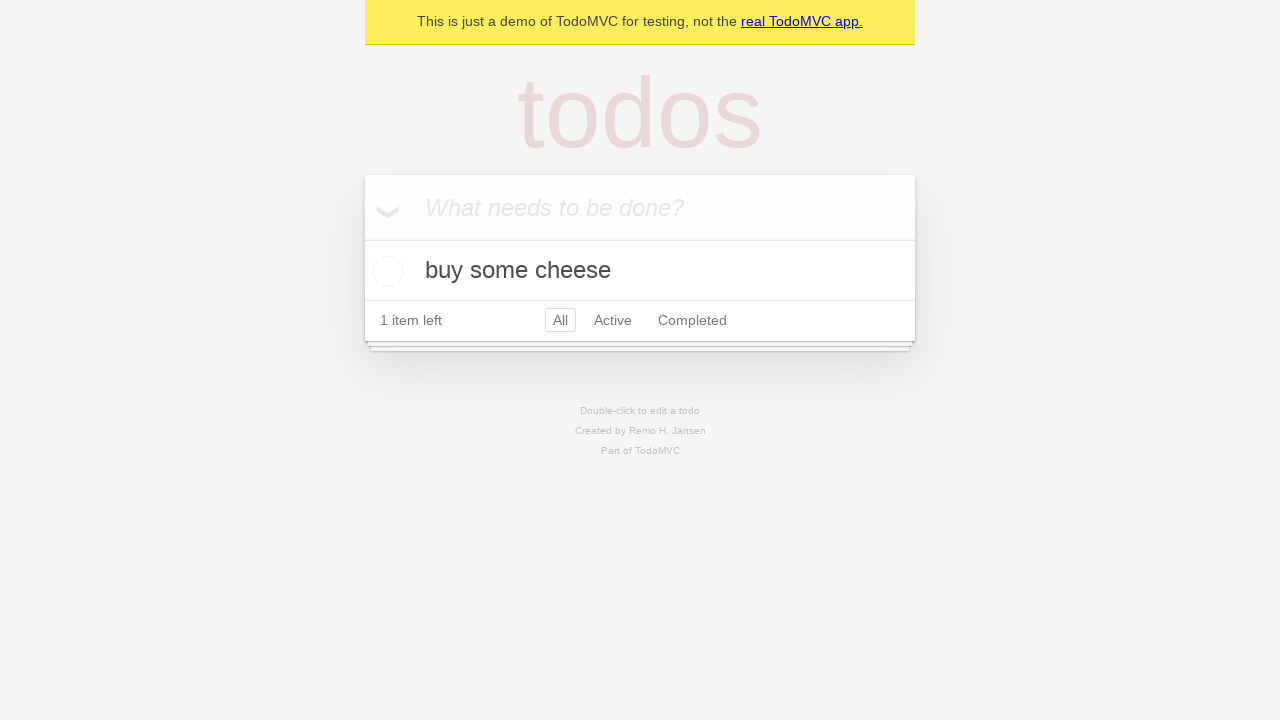

Filled todo input with 'feed the cat' on internal:attr=[placeholder="What needs to be done?"i]
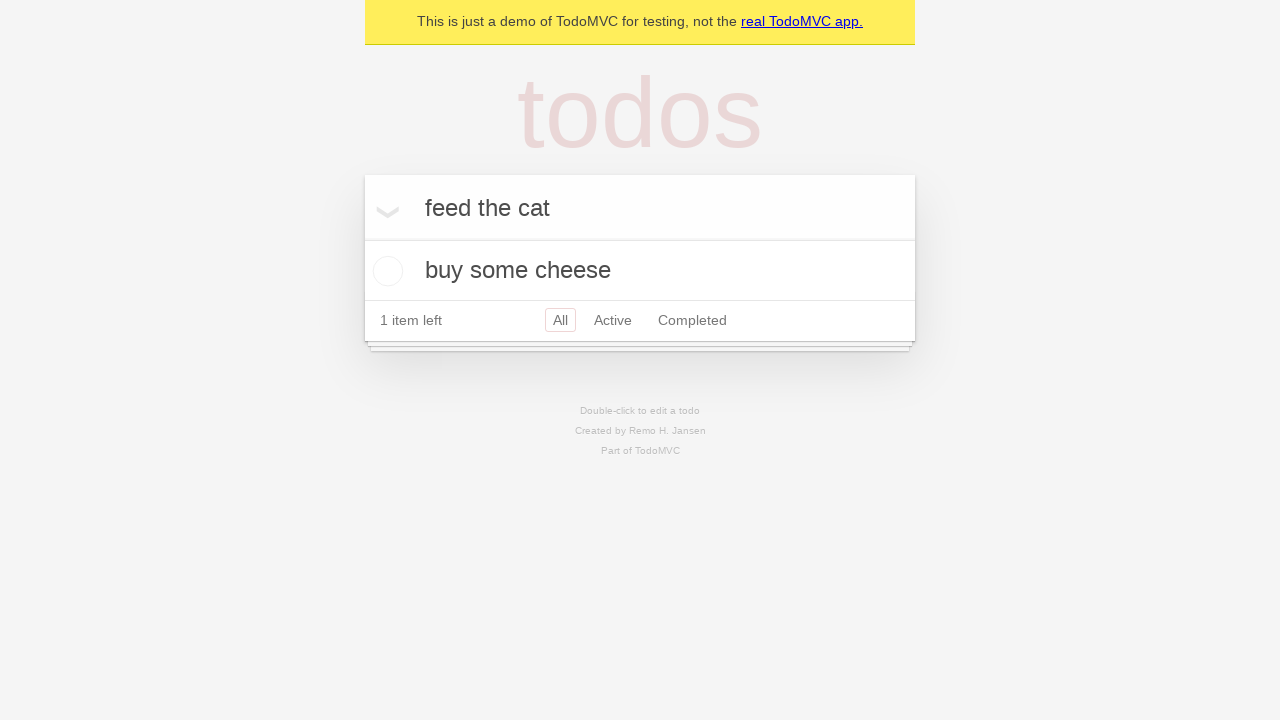

Pressed Enter to add todo 'feed the cat' on internal:attr=[placeholder="What needs to be done?"i]
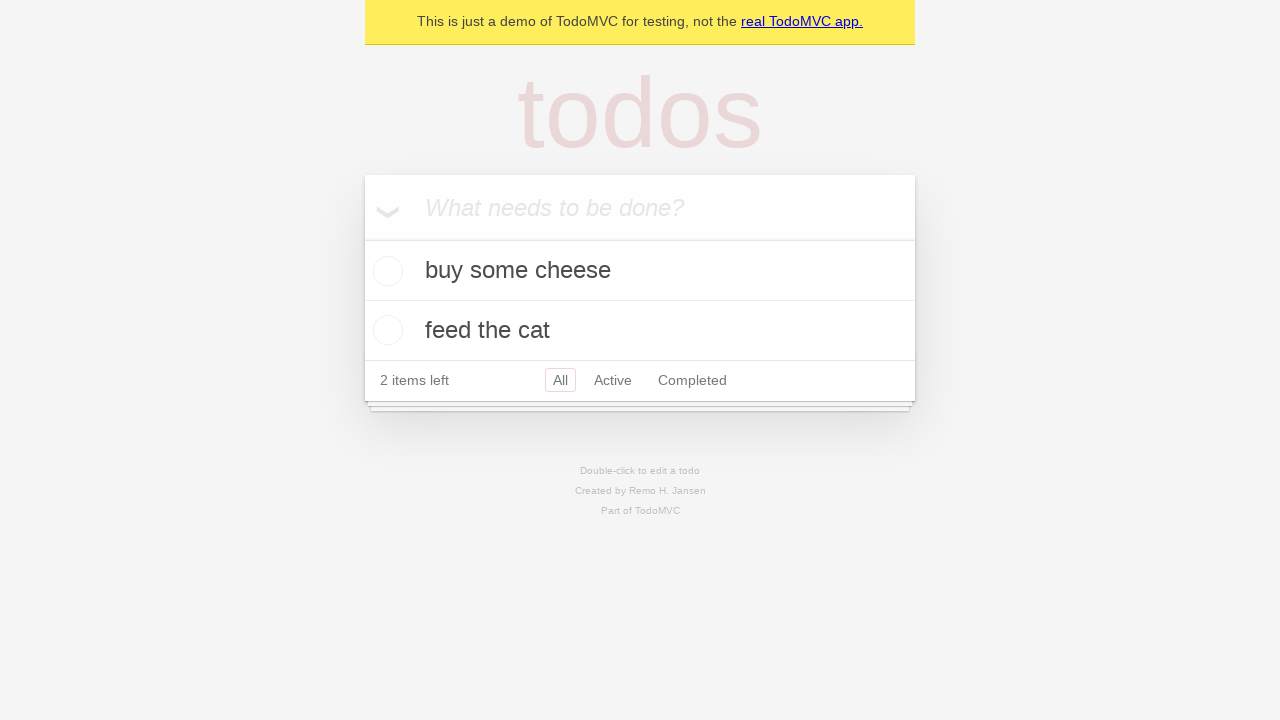

Filled todo input with 'book a doctors appointment' on internal:attr=[placeholder="What needs to be done?"i]
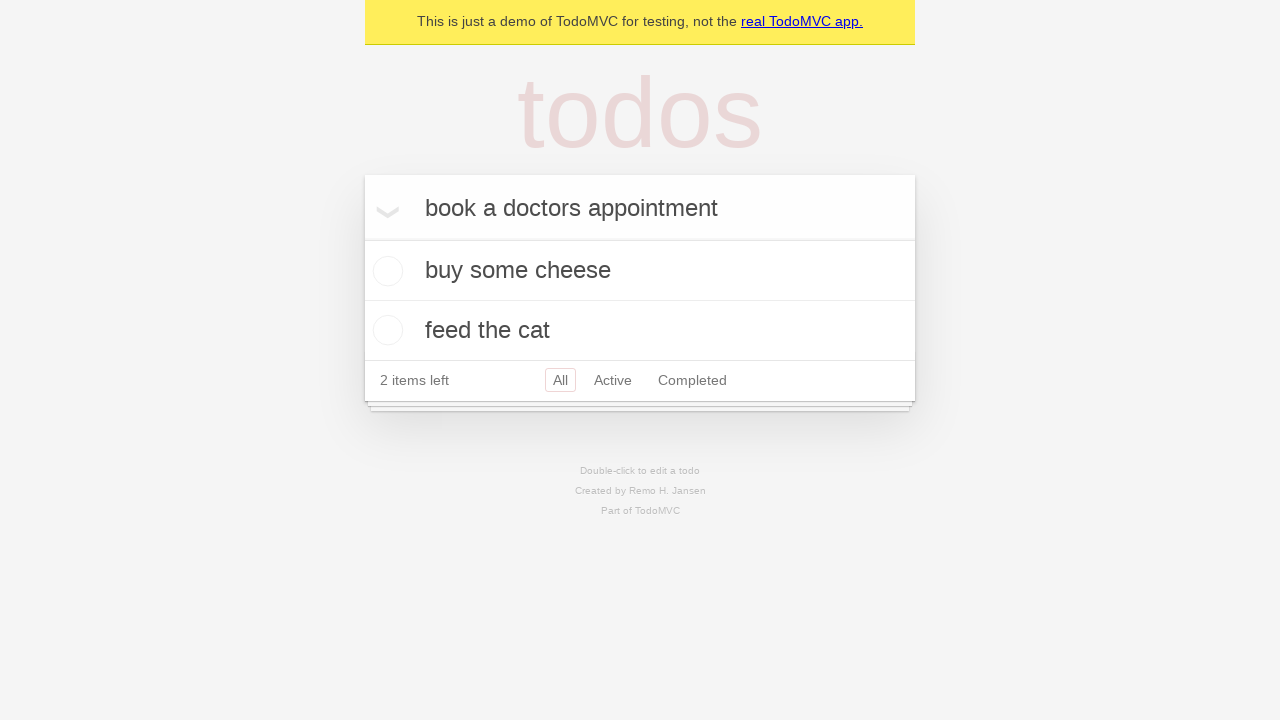

Pressed Enter to add todo 'book a doctors appointment' on internal:attr=[placeholder="What needs to be done?"i]
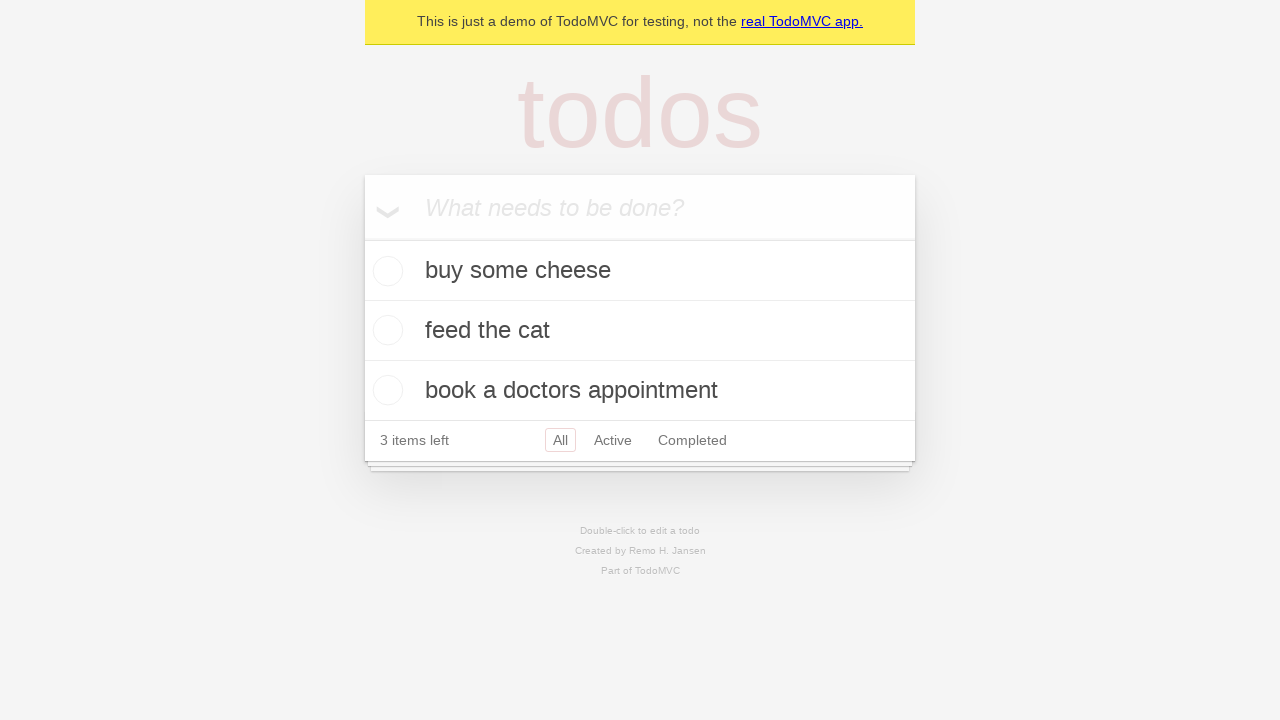

Waited for all 3 items to be created and displayed
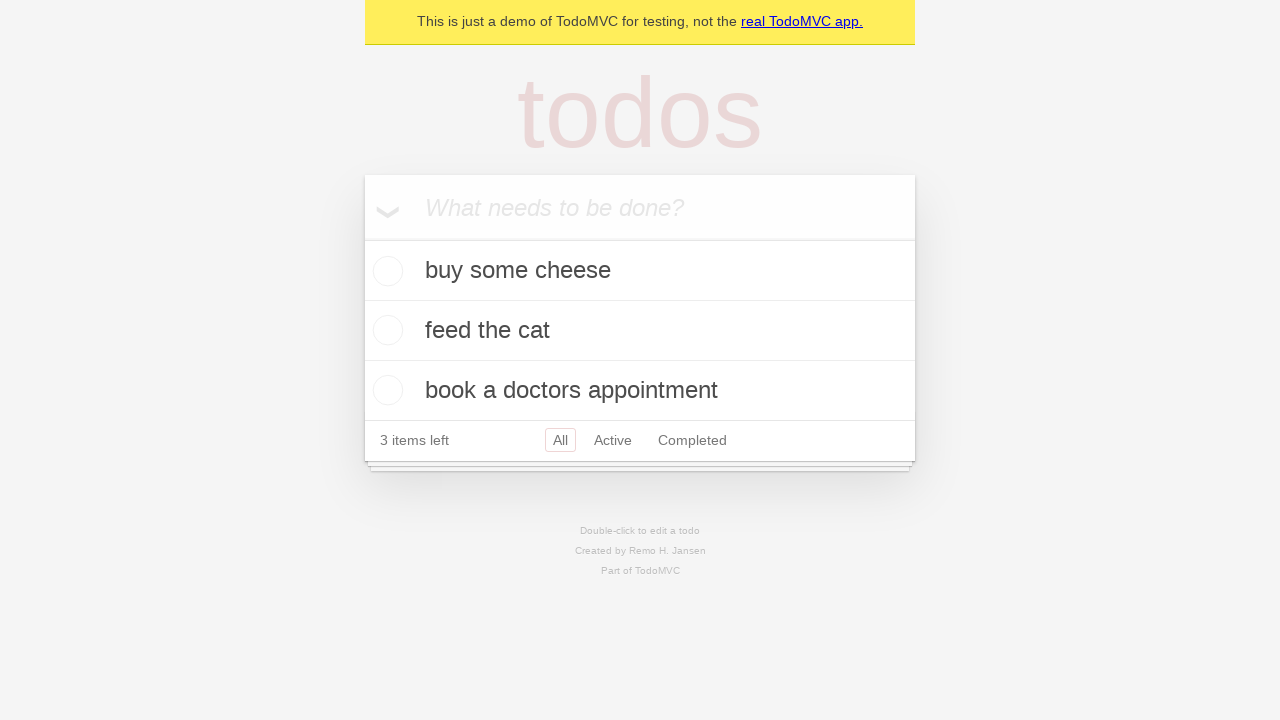

Checked the second todo item as completed at (385, 330) on internal:testid=[data-testid="todo-item"s] >> nth=1 >> internal:role=checkbox
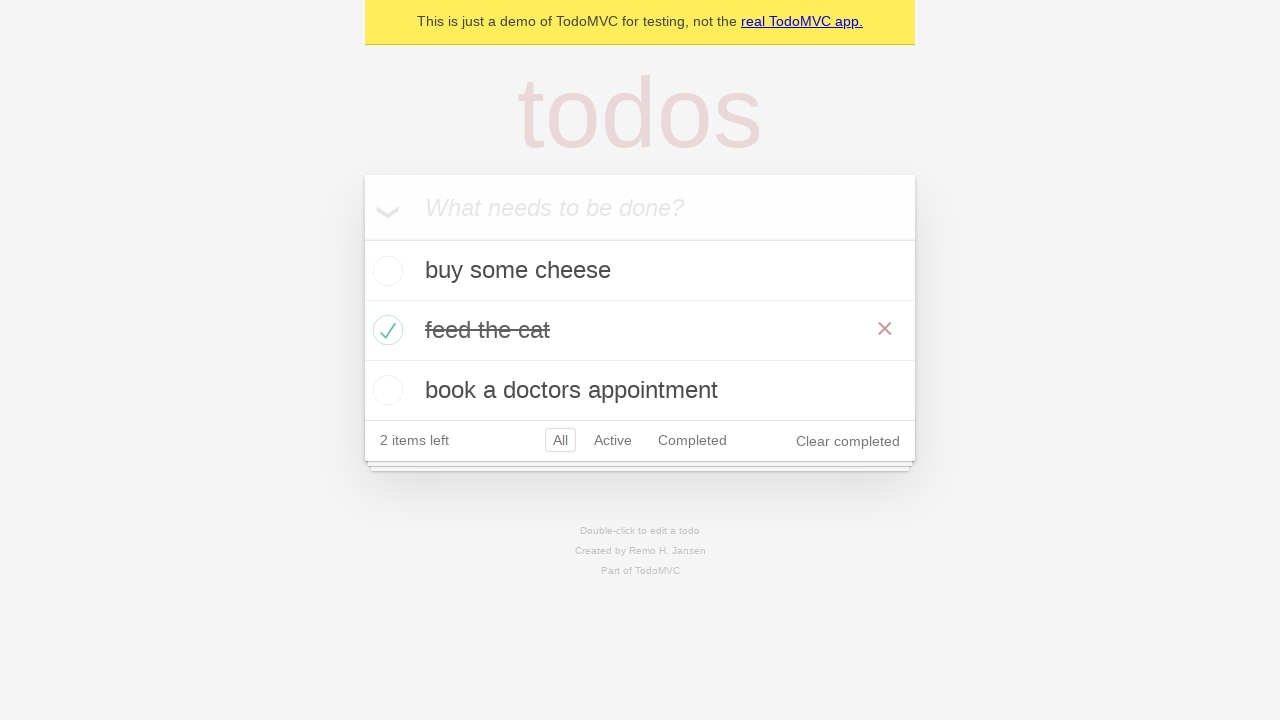

Clicked 'Active' filter to show only active items at (613, 440) on internal:role=link[name="Active"i]
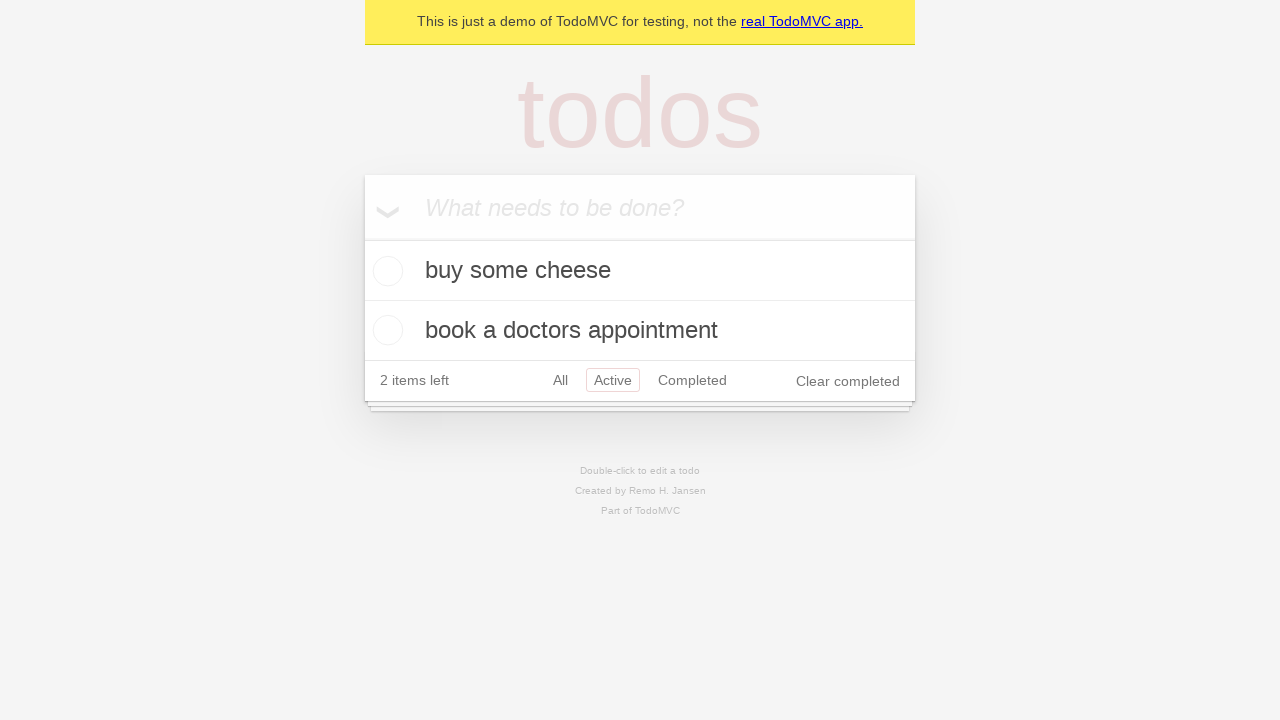

Clicked 'Completed' filter to show only completed items at (692, 380) on internal:role=link[name="Completed"i]
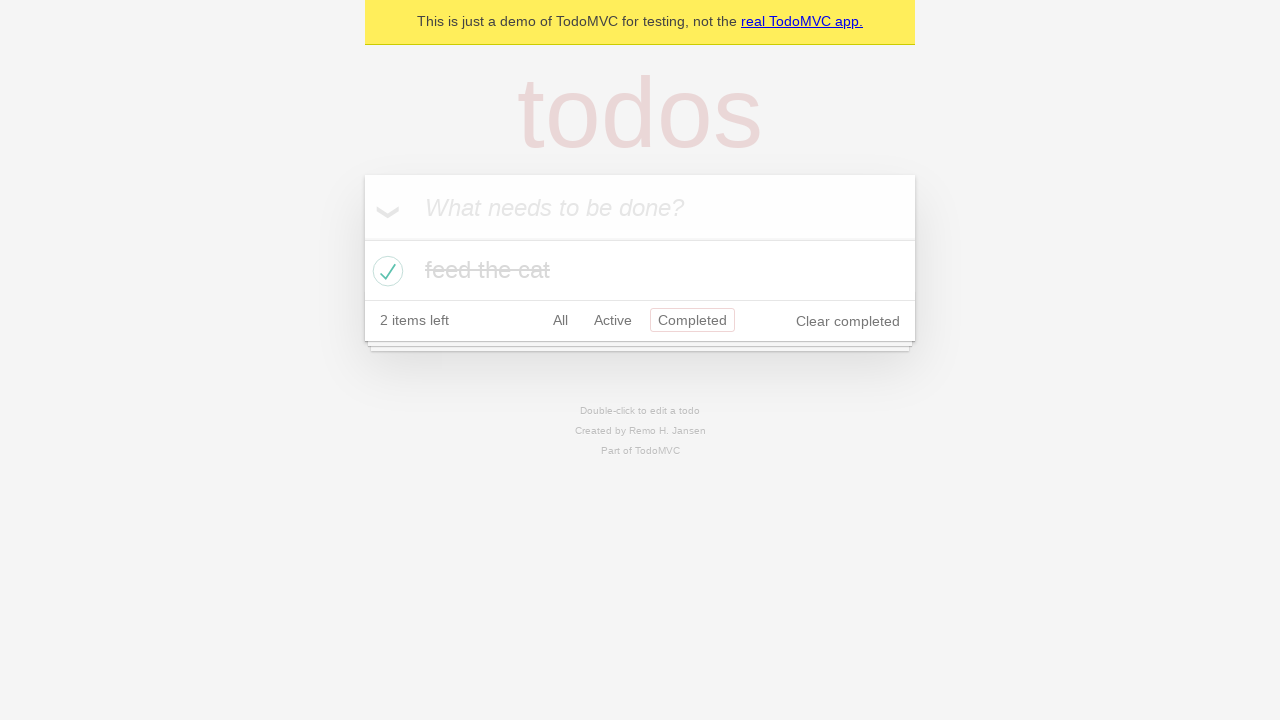

Clicked 'All' filter to display all items at (560, 320) on internal:role=link[name="All"i]
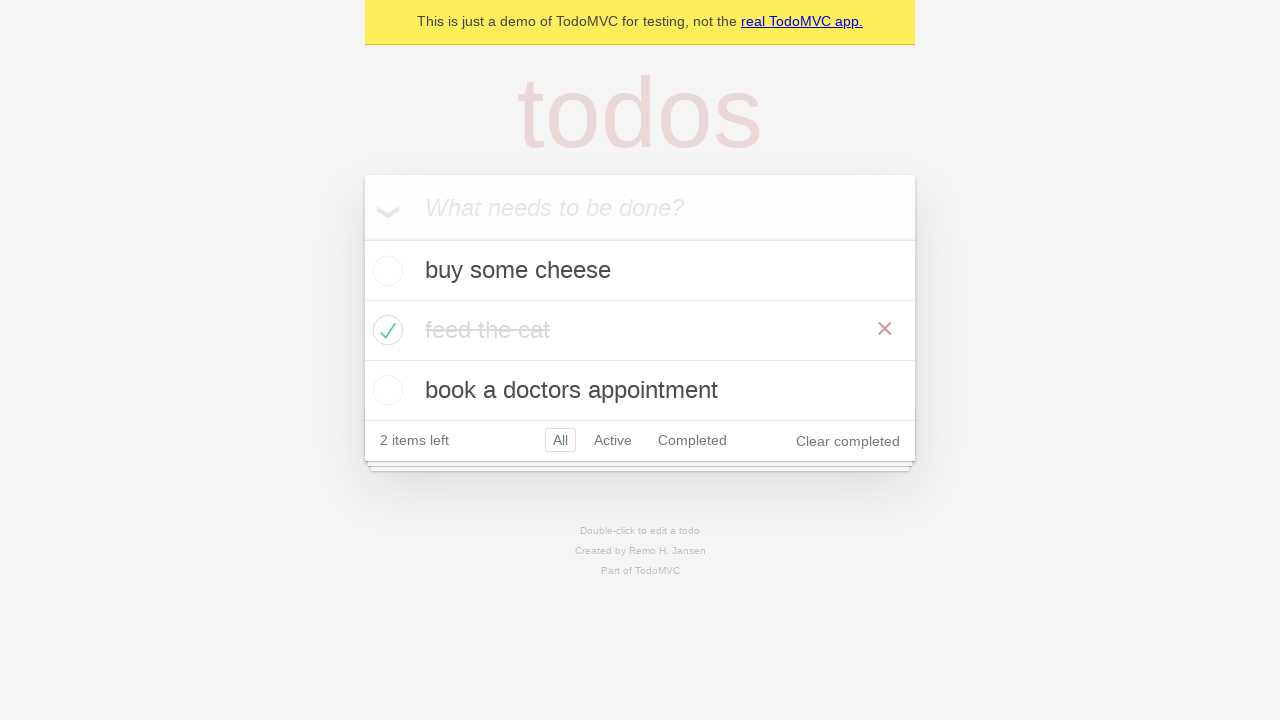

Verified all 3 items are now displayed
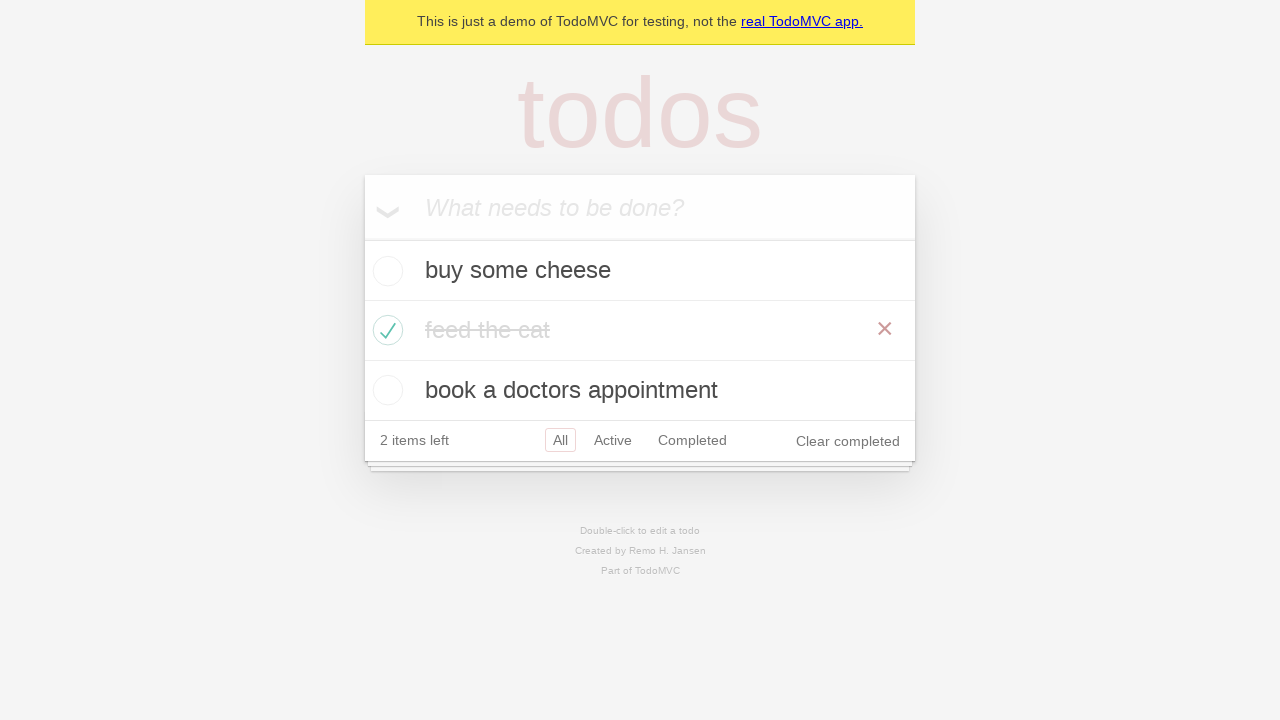

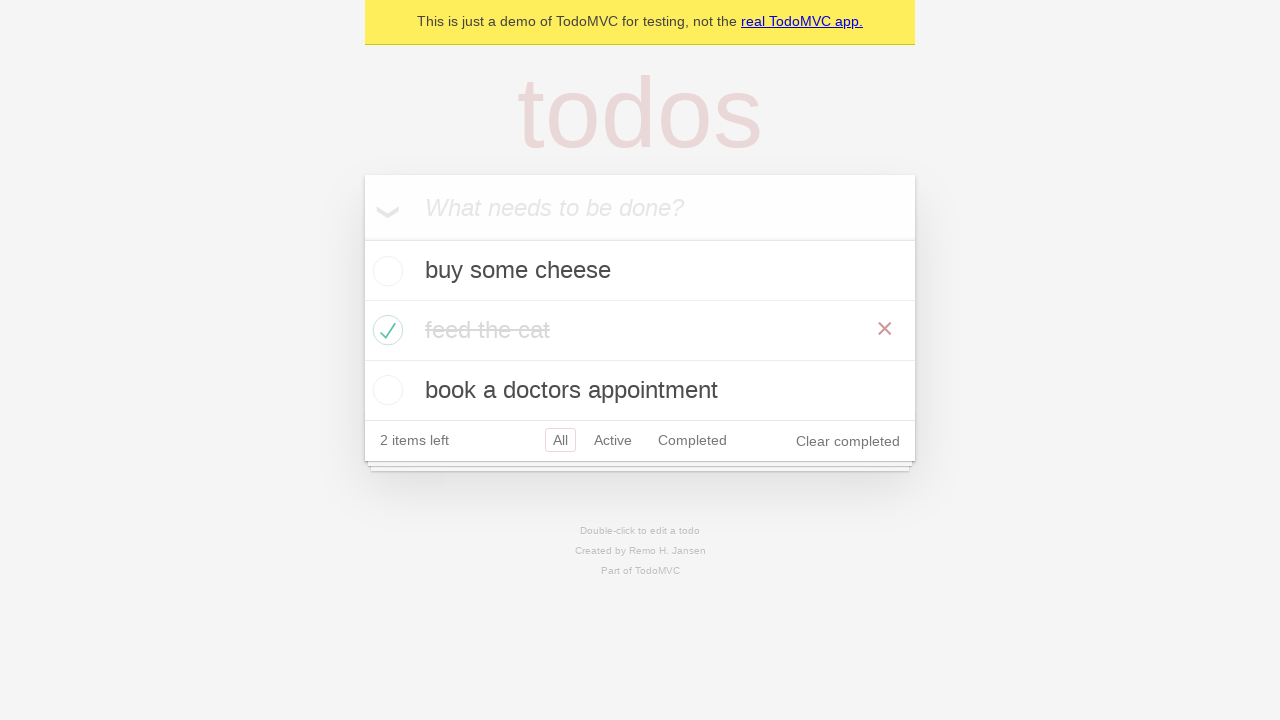